Tests form validation by submitting without email and checking validation message

Starting URL: https://suninjuly.github.io/registration1.html

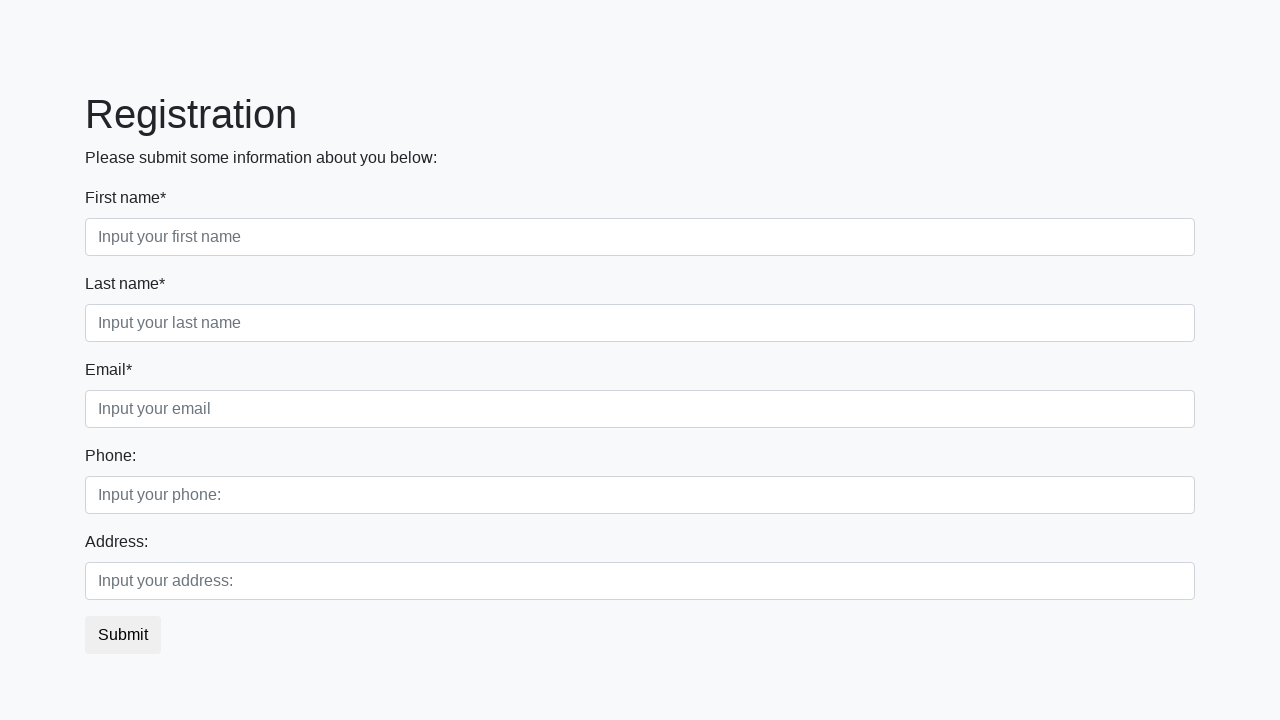

Filled first name field with 'John' on [placeholder='Input your first name']
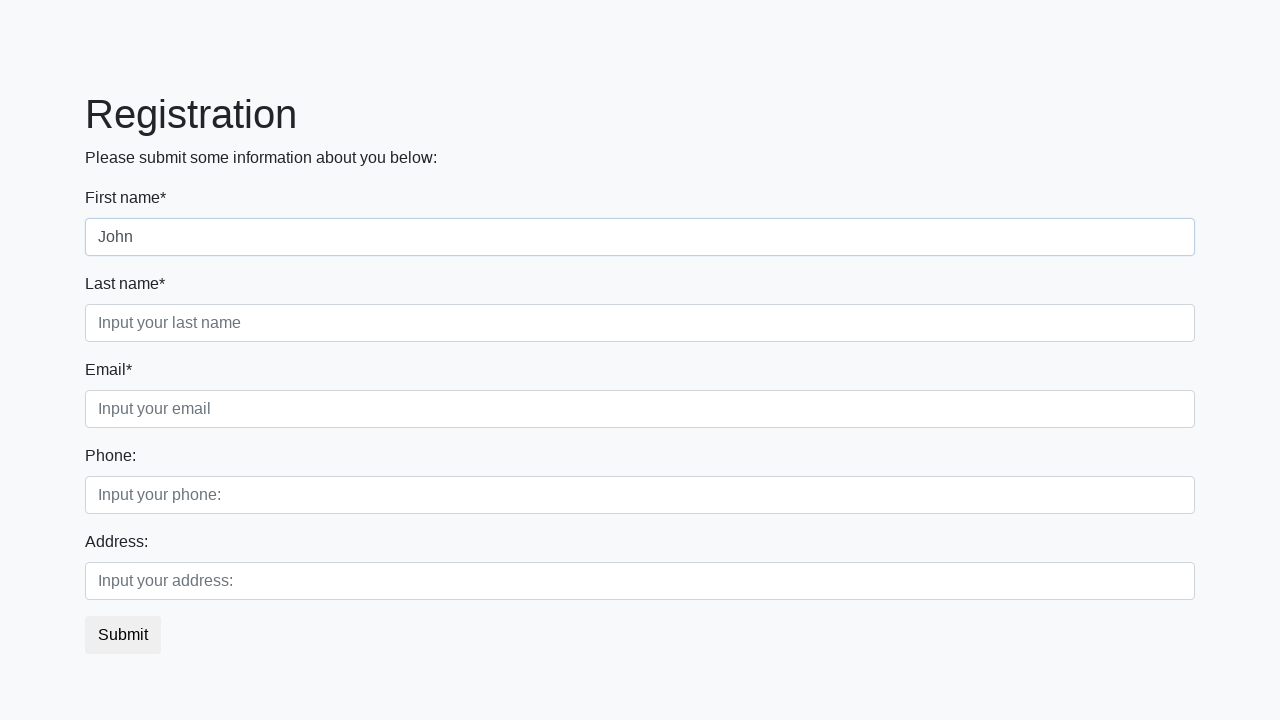

Filled last name field with 'Sidoroff' on [placeholder='Input your last name']
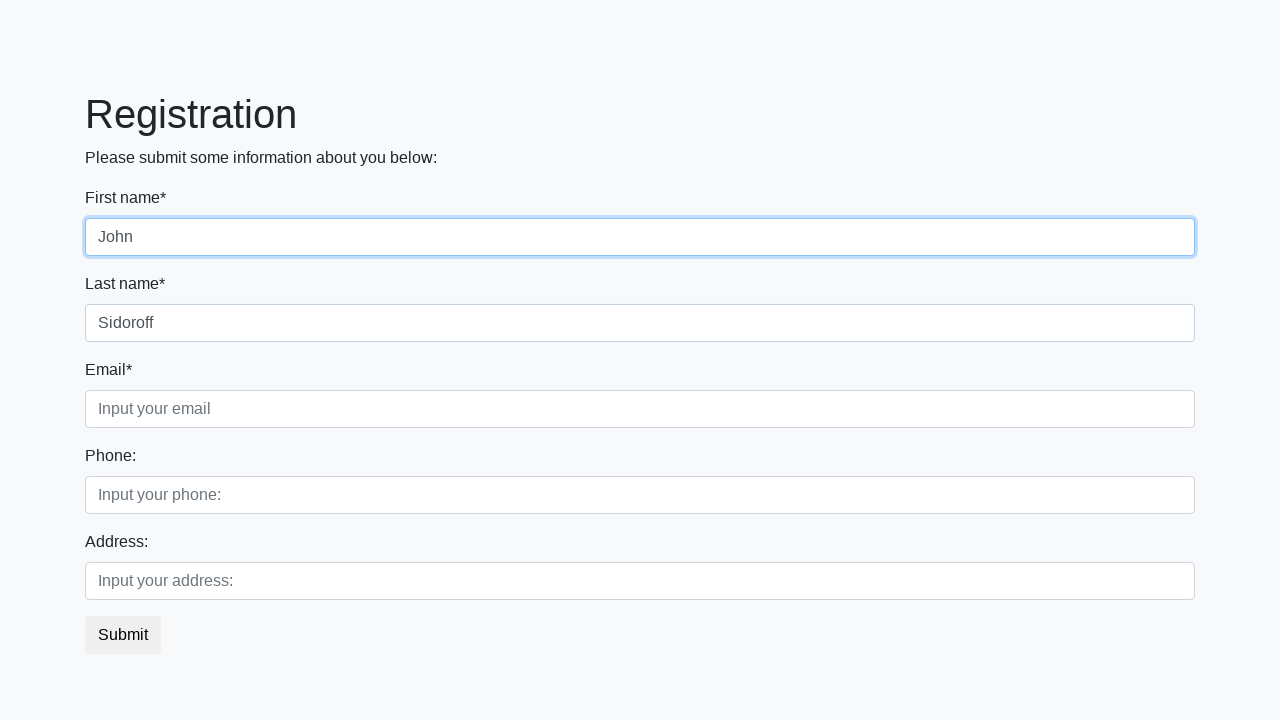

Clicked submit button without filling email field at (123, 635) on [type='submit']
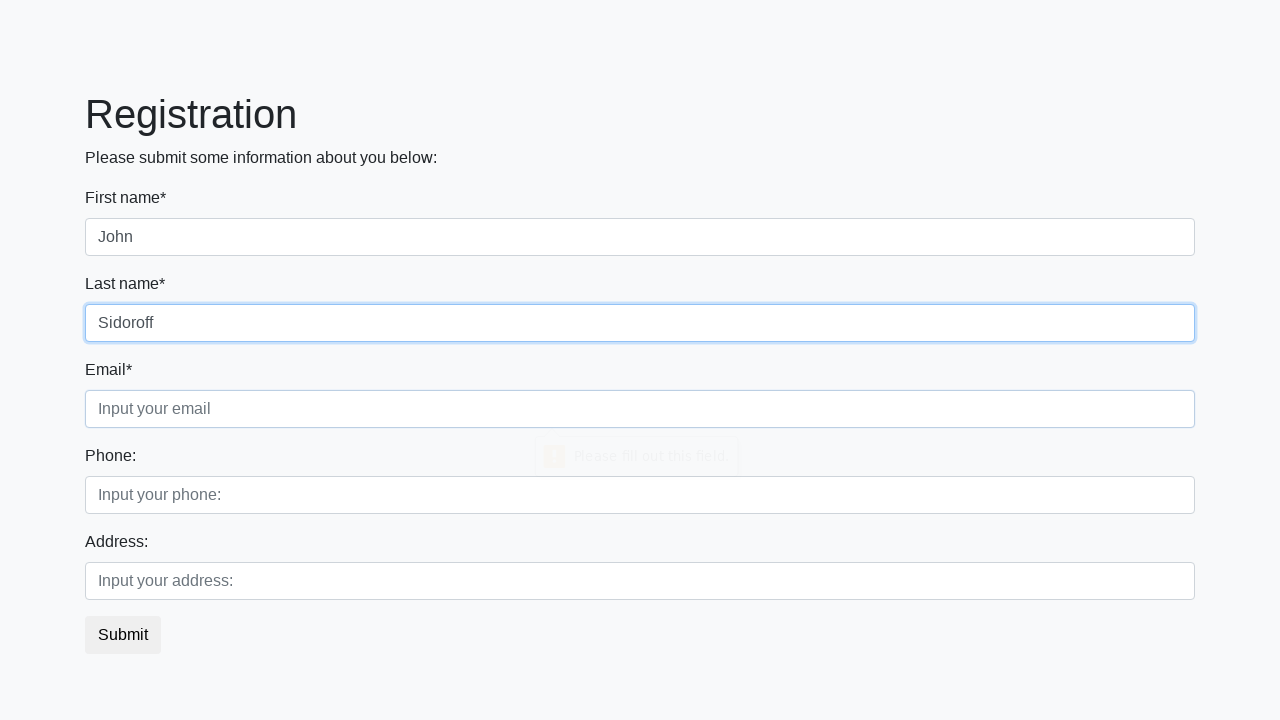

Located email field to verify validation message
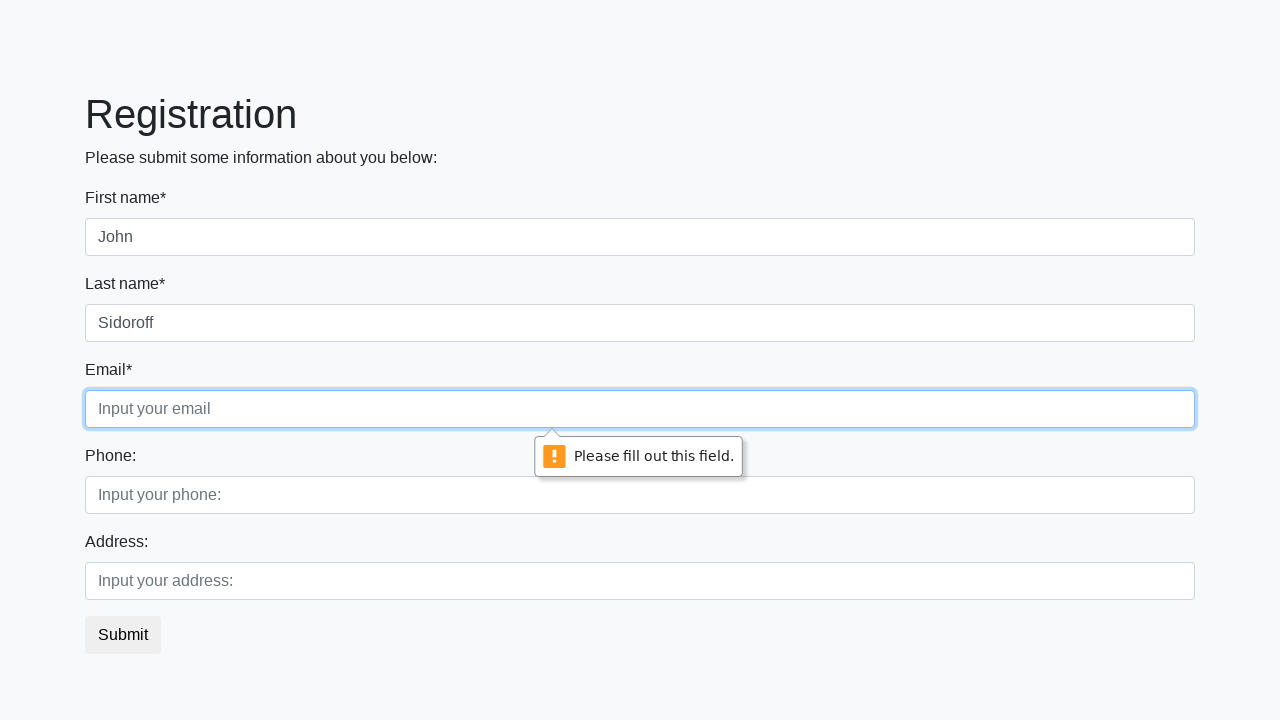

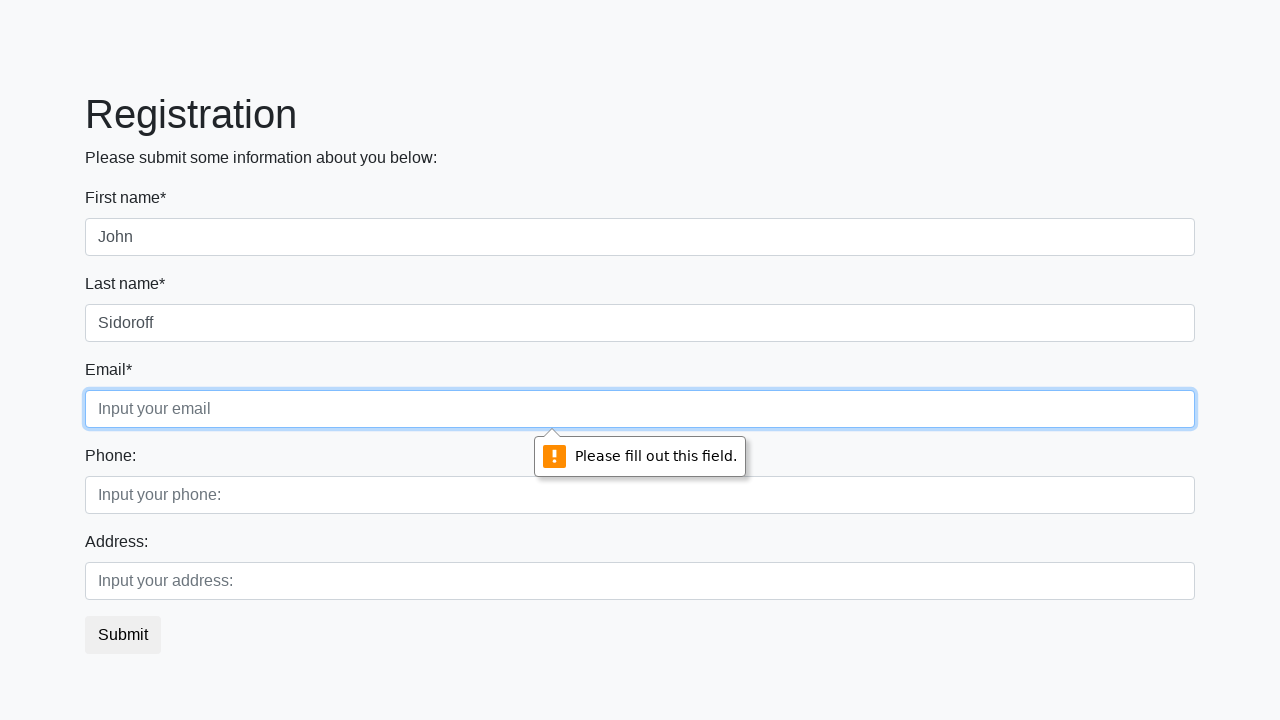